Tests link counting and navigation functionality by counting links on the page, in the footer, and in a specific footer column, then opens each link in the first footer column in new tabs

Starting URL: http://www.qaclickacademy.com/practice.php

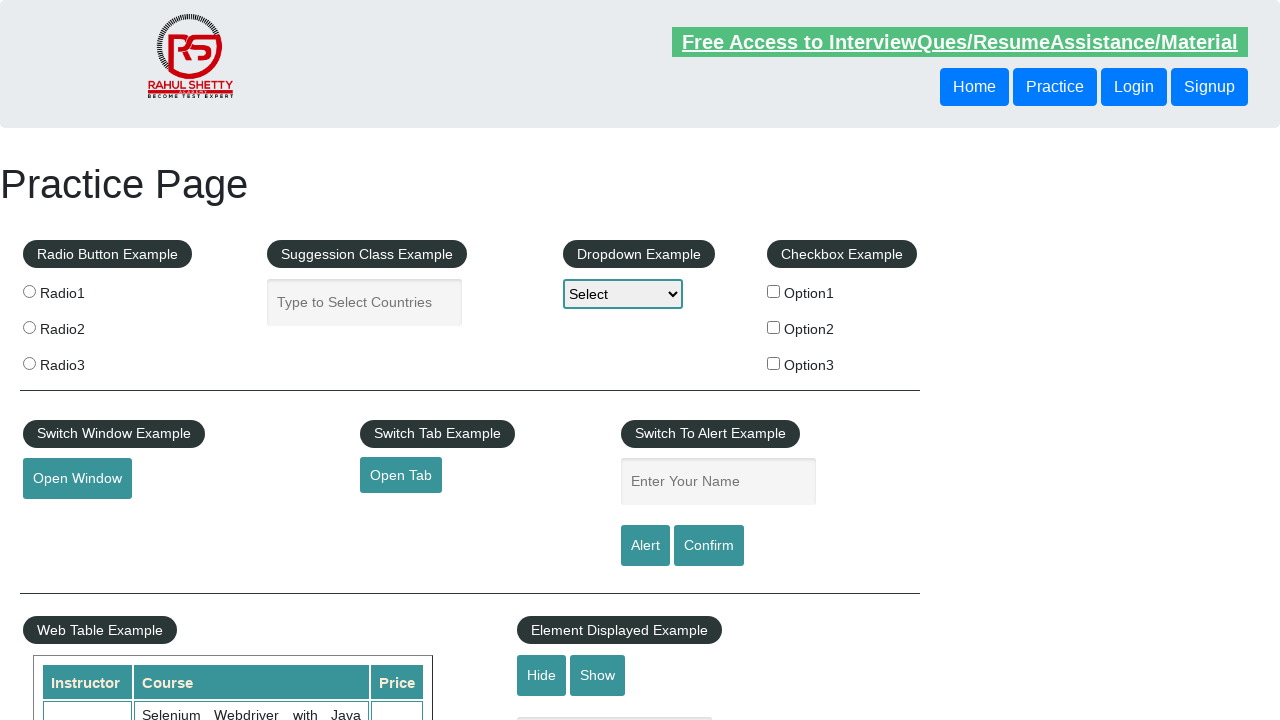

Counted all links on page: 27
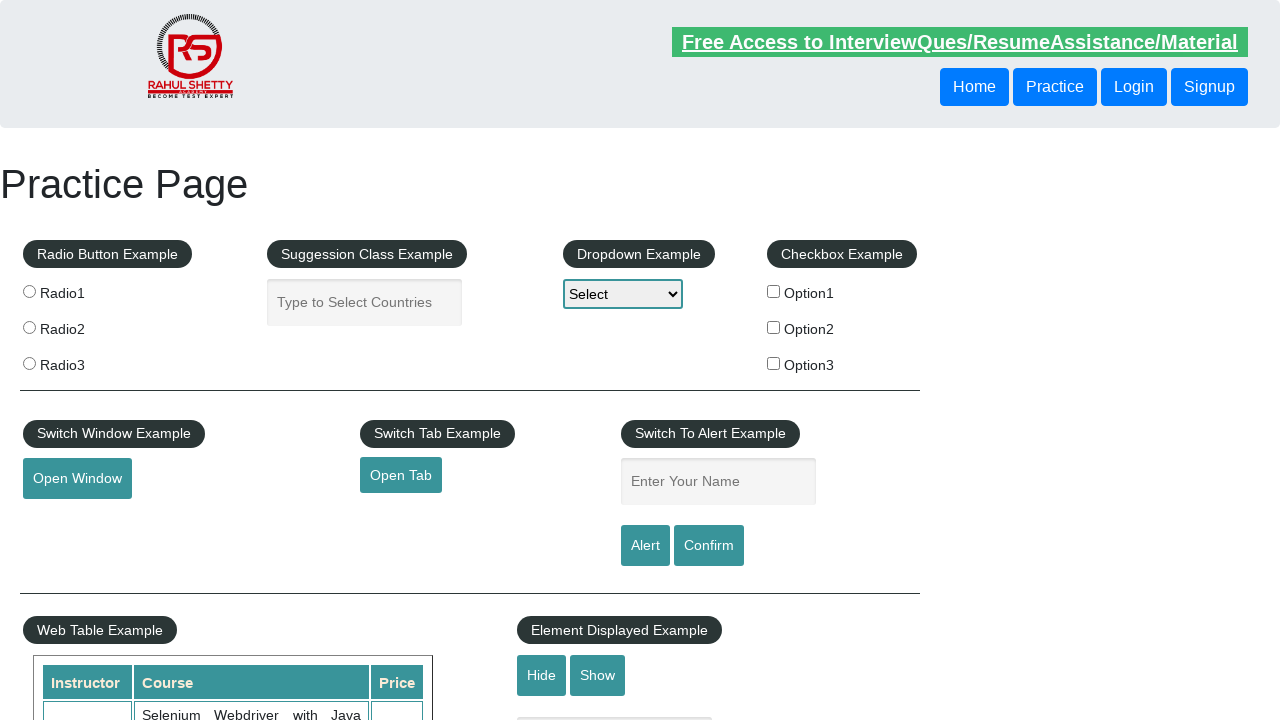

Located footer section with ID 'gf-BIG'
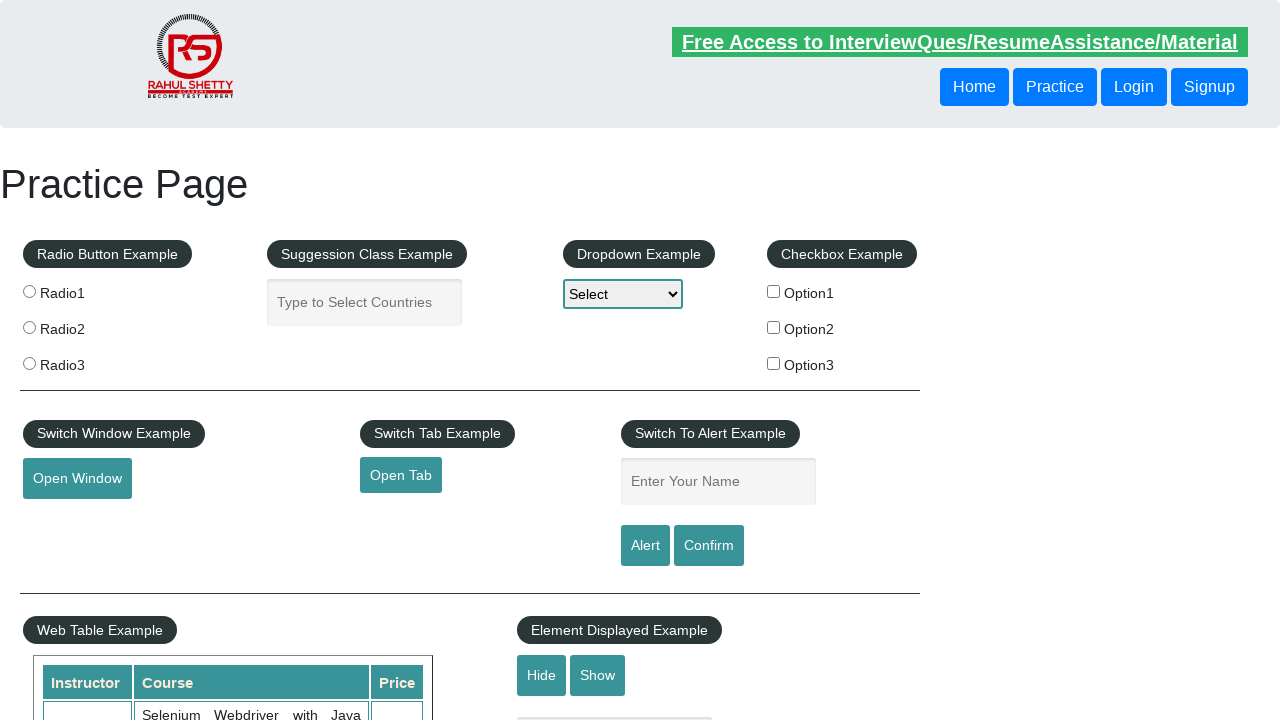

Counted links in footer: 20
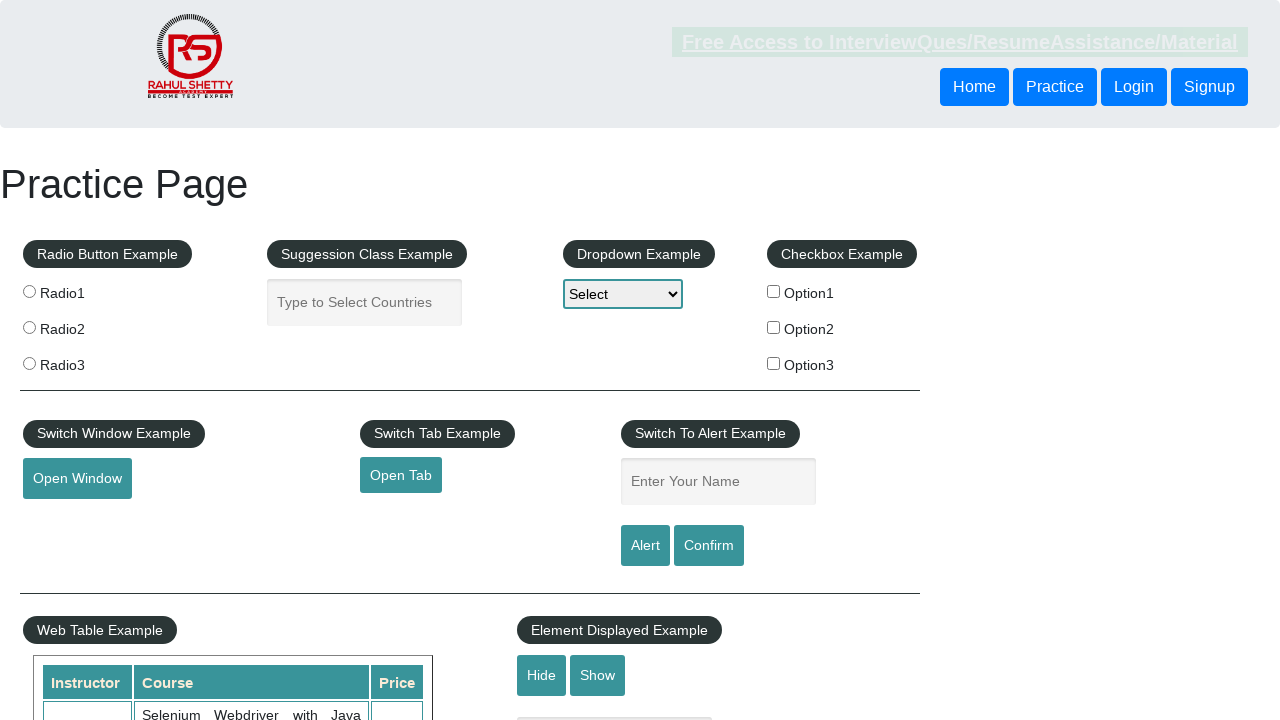

Retrieved page title: Practice Page
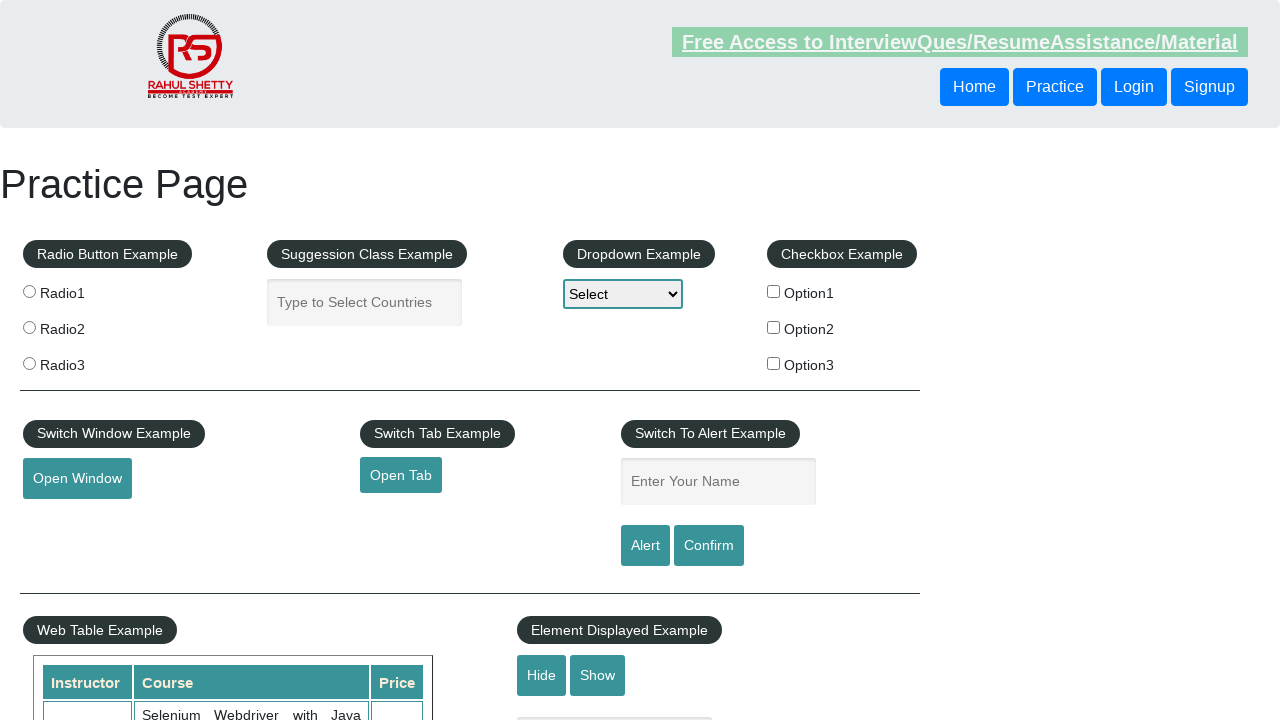

Located first column of footer
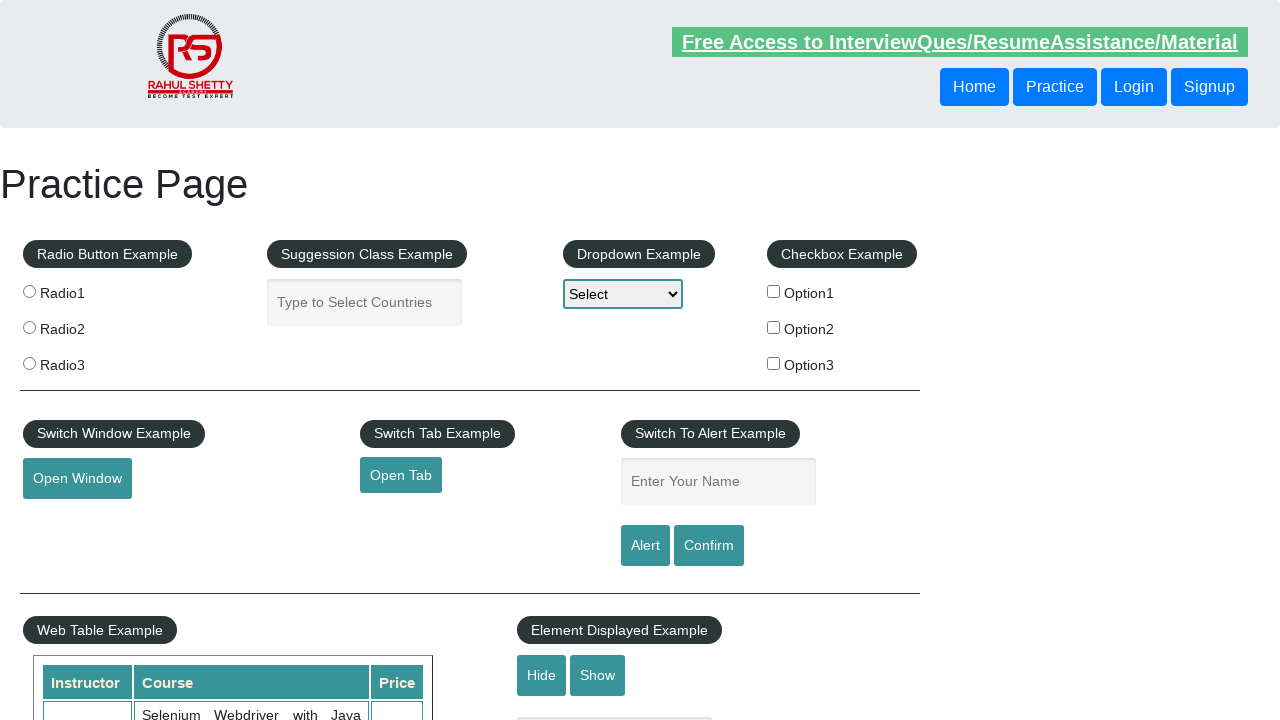

Counted links in first footer column: 0
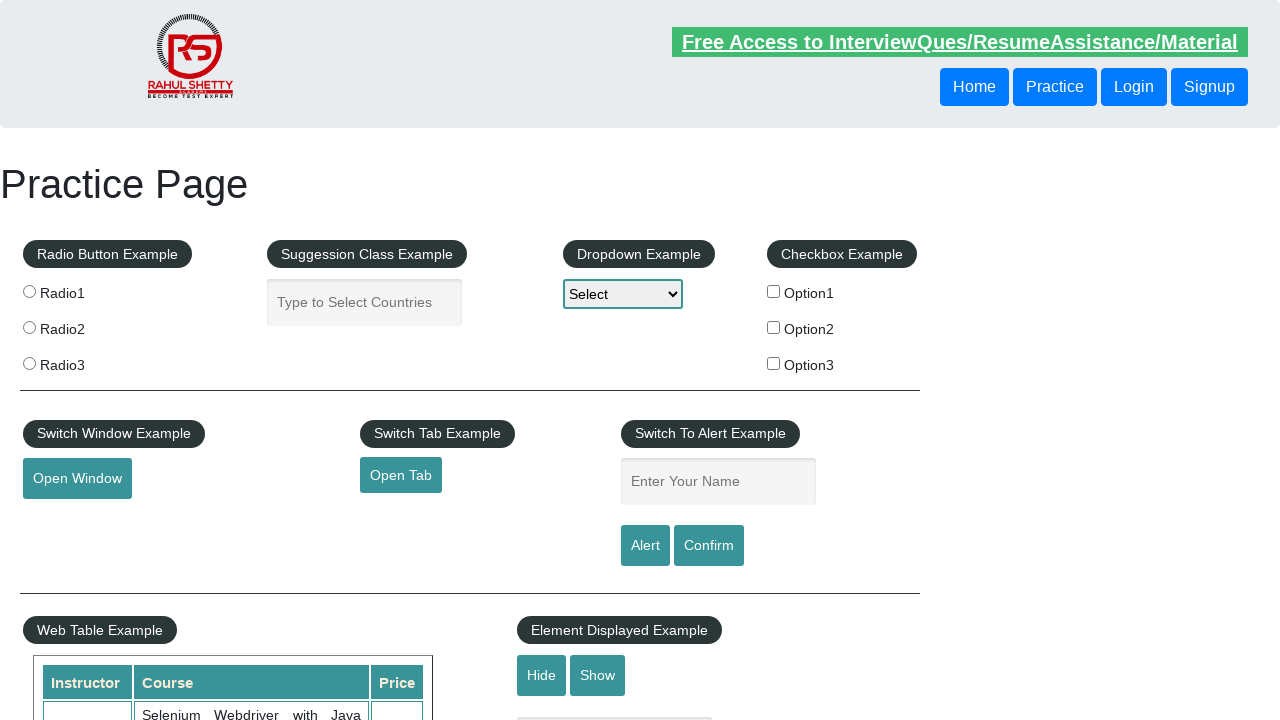

Retrieved all 0 links from first footer column
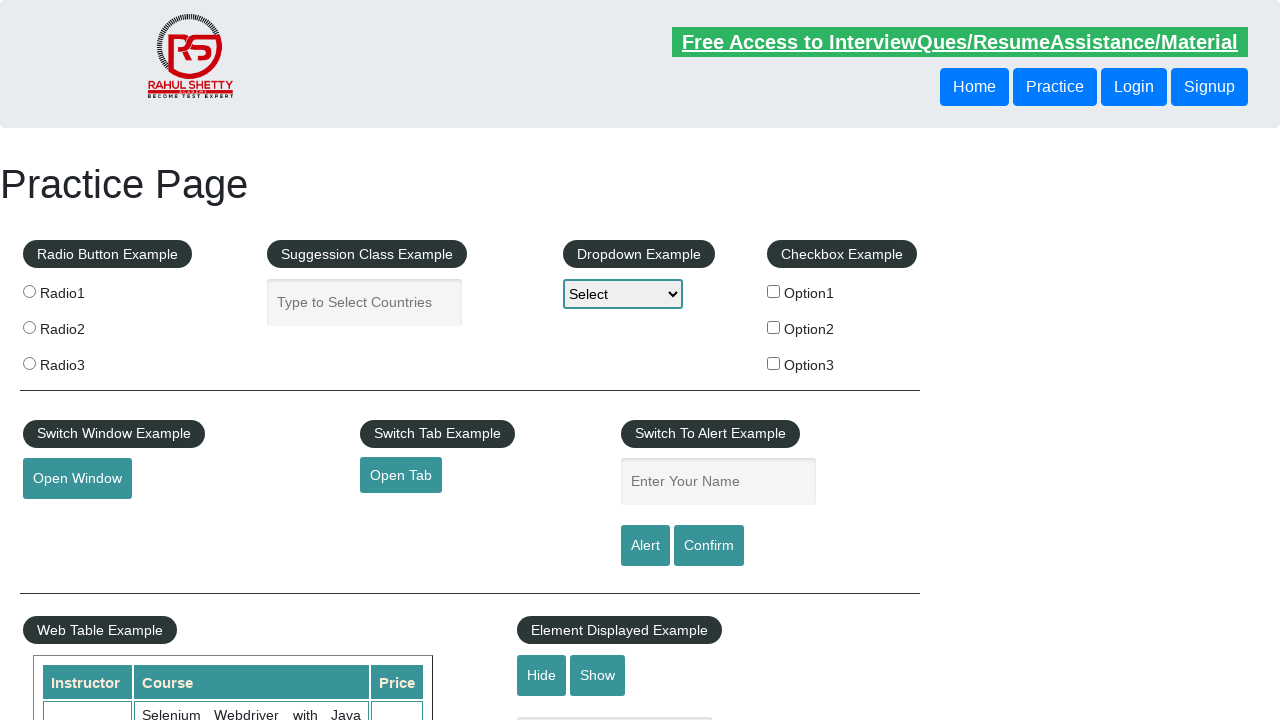

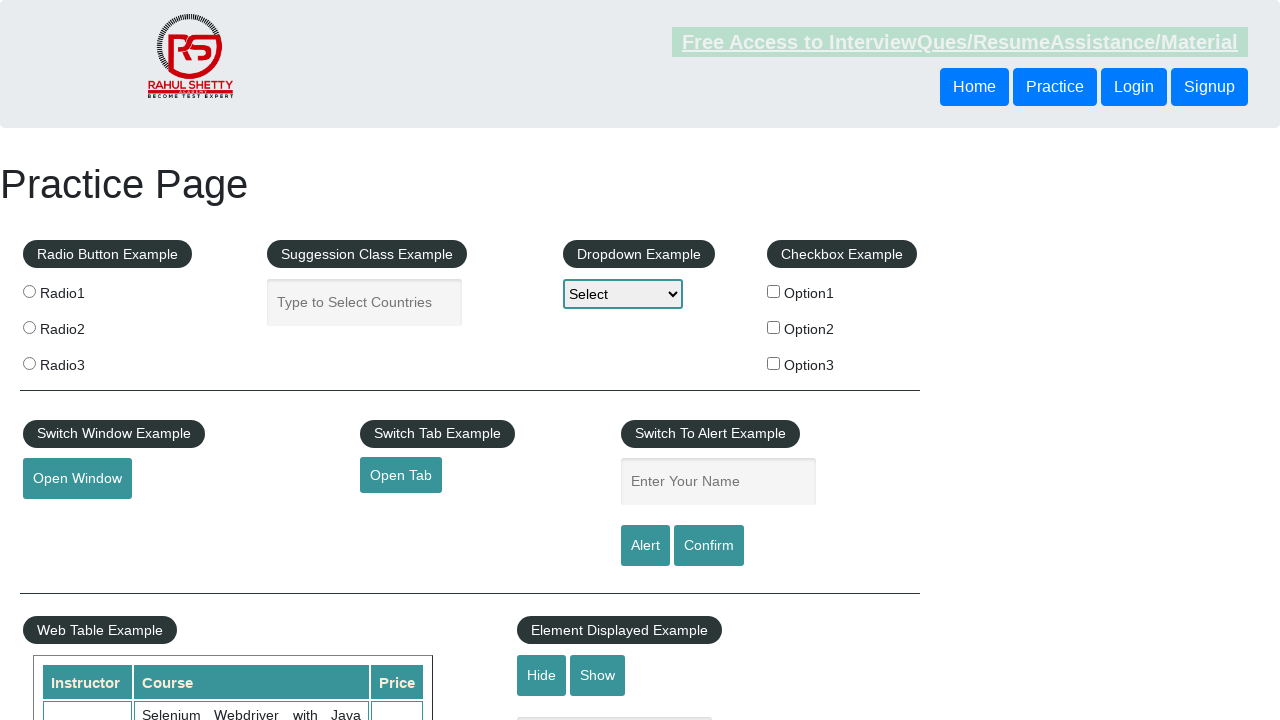